Tests that the complete all checkbox updates its state when individual items are completed or cleared

Starting URL: https://demo.playwright.dev/todomvc

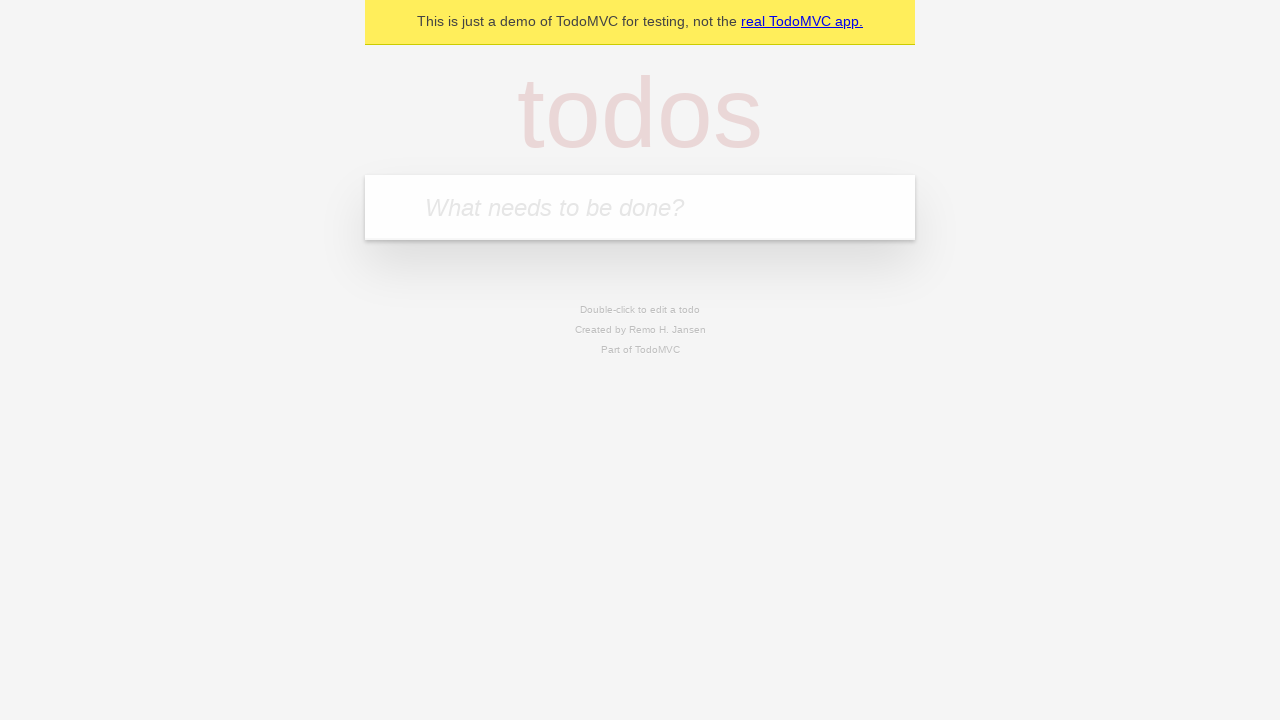

Filled todo input with 'buy some cheese' on internal:attr=[placeholder="What needs to be done?"i]
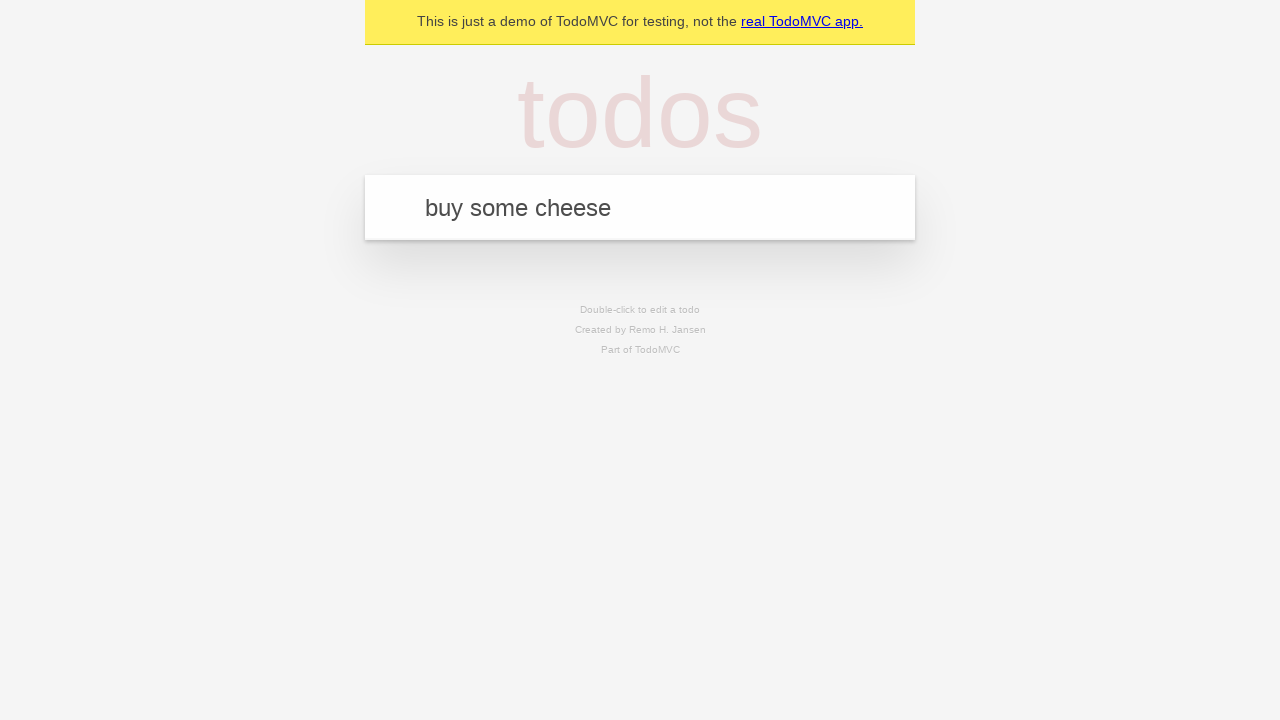

Pressed Enter to create first todo on internal:attr=[placeholder="What needs to be done?"i]
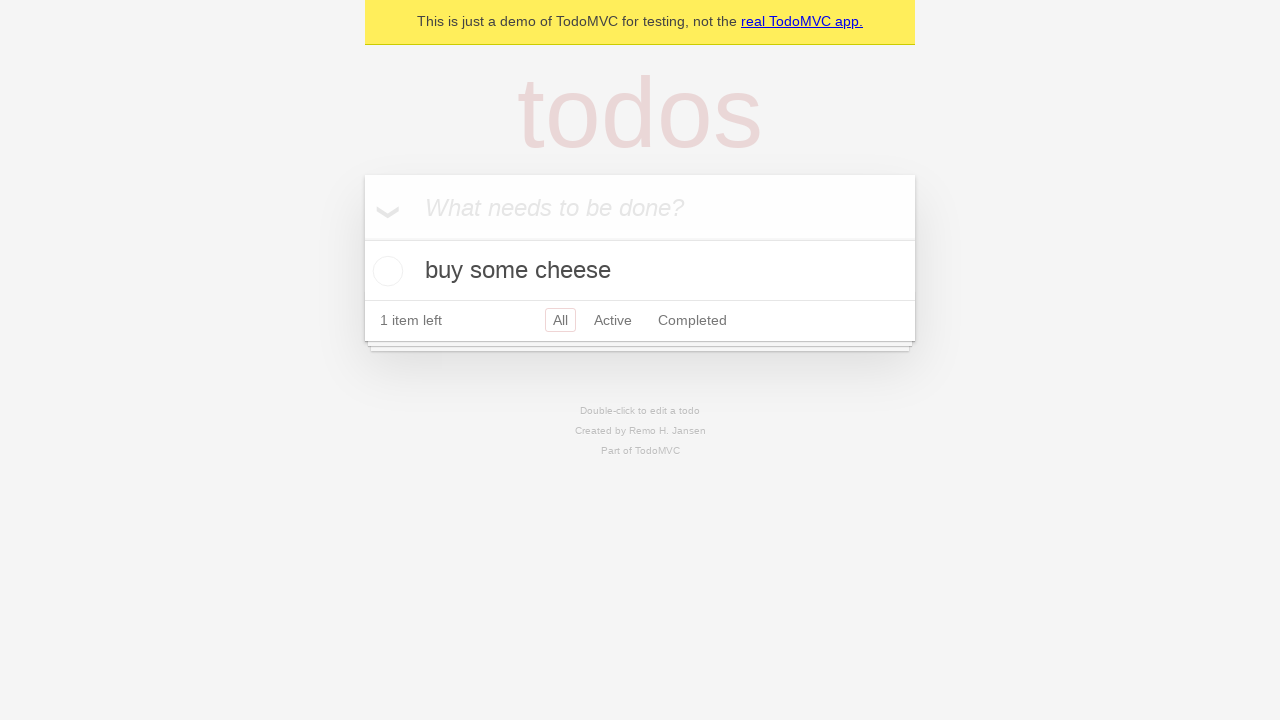

Filled todo input with 'feed the cat' on internal:attr=[placeholder="What needs to be done?"i]
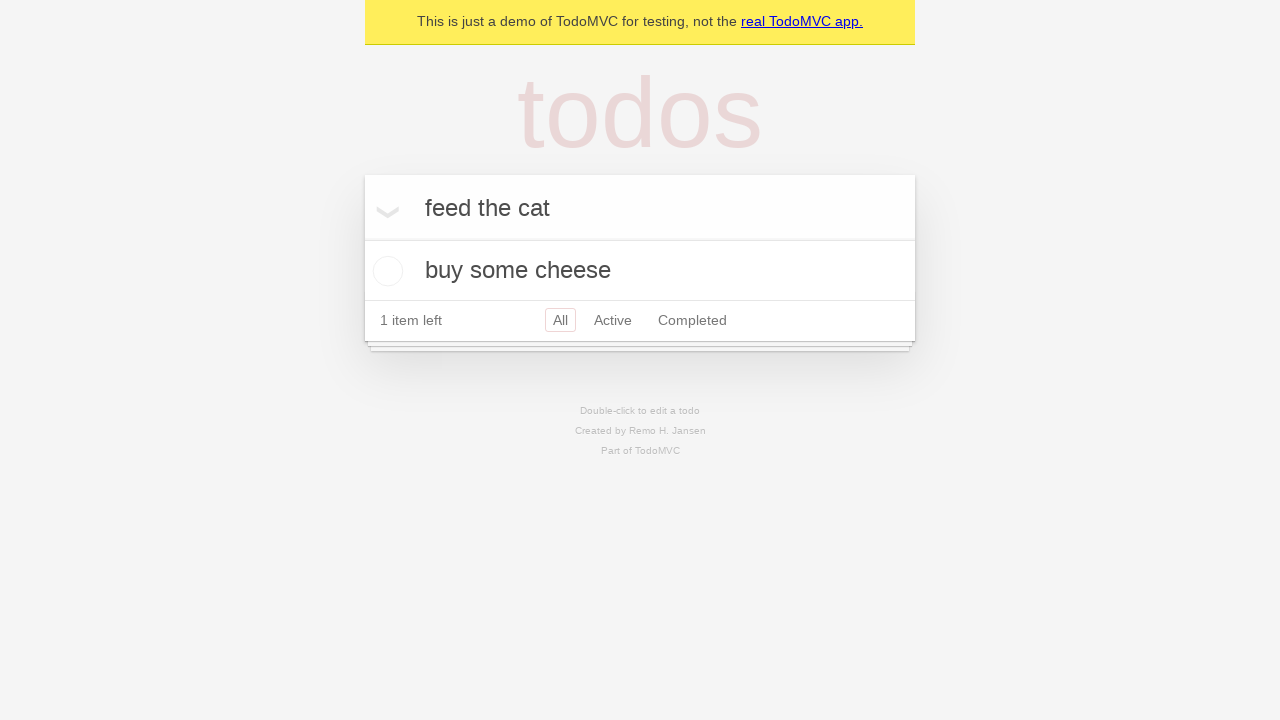

Pressed Enter to create second todo on internal:attr=[placeholder="What needs to be done?"i]
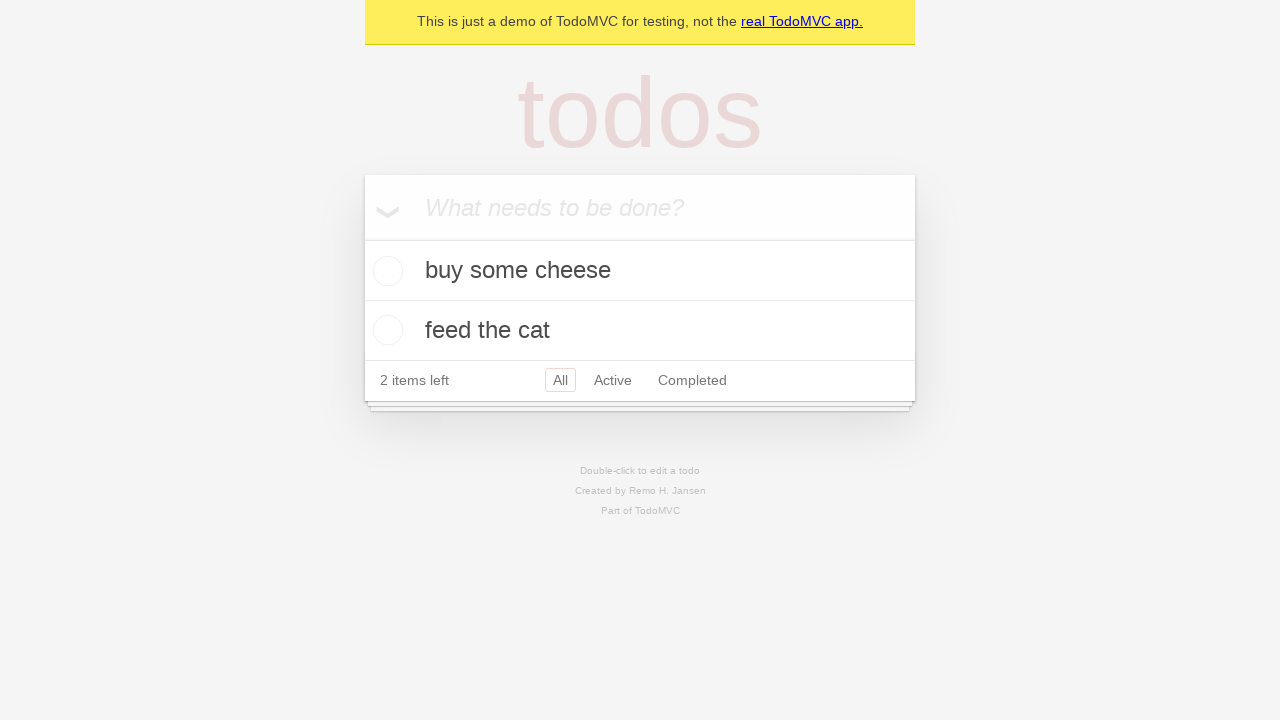

Filled todo input with 'book a doctors appointment' on internal:attr=[placeholder="What needs to be done?"i]
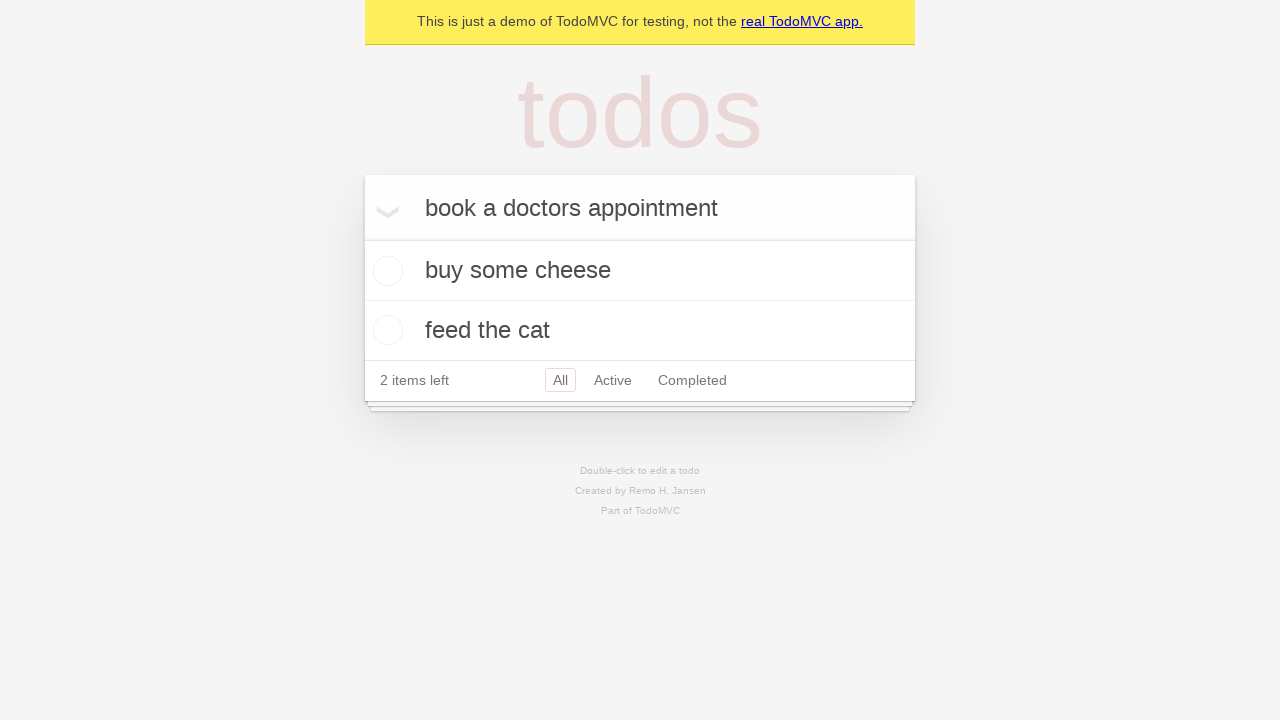

Pressed Enter to create third todo on internal:attr=[placeholder="What needs to be done?"i]
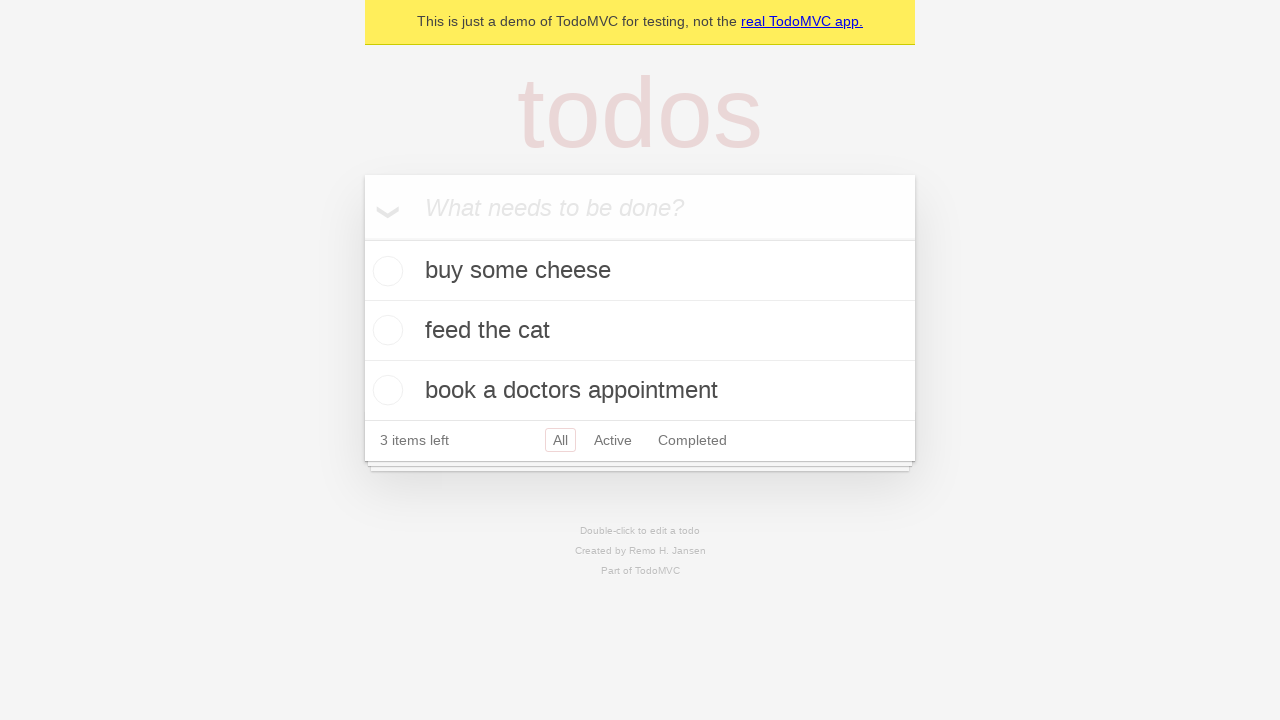

Waited for todo items to load
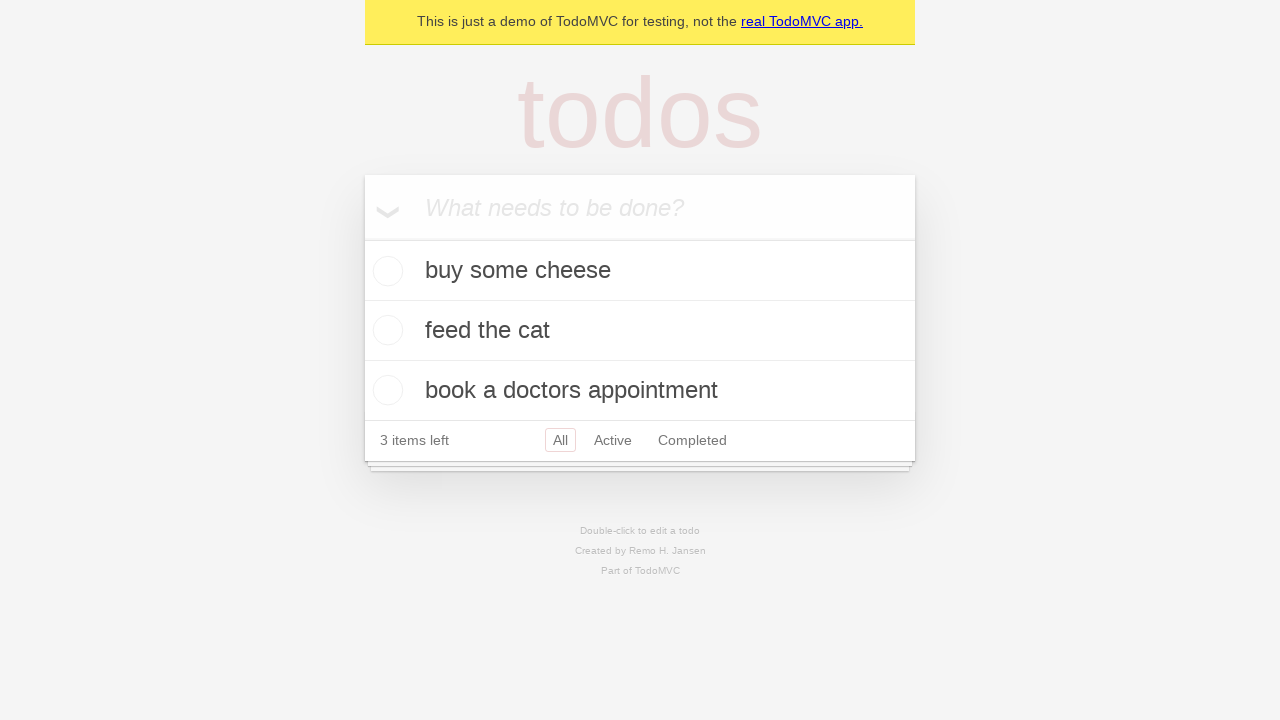

Checked 'Mark all as complete' checkbox at (362, 238) on internal:label="Mark all as complete"i
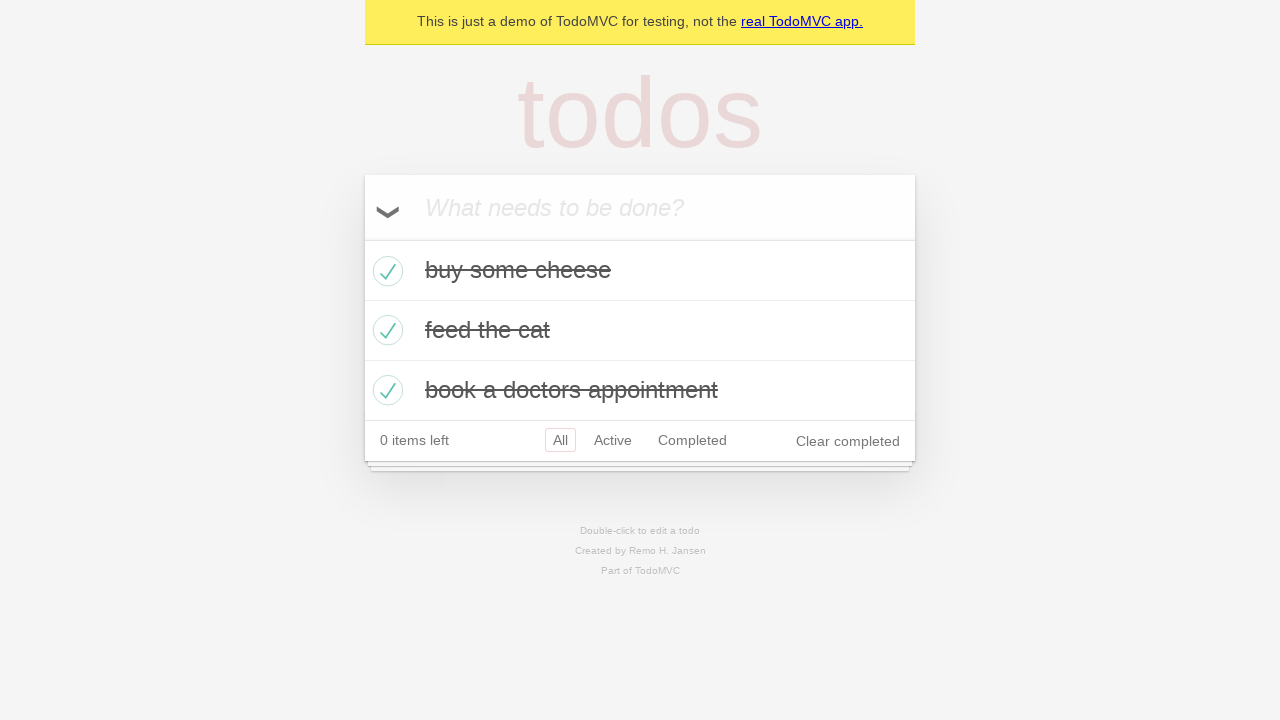

Unchecked the first todo item at (385, 271) on internal:testid=[data-testid="todo-item"s] >> nth=0 >> internal:role=checkbox
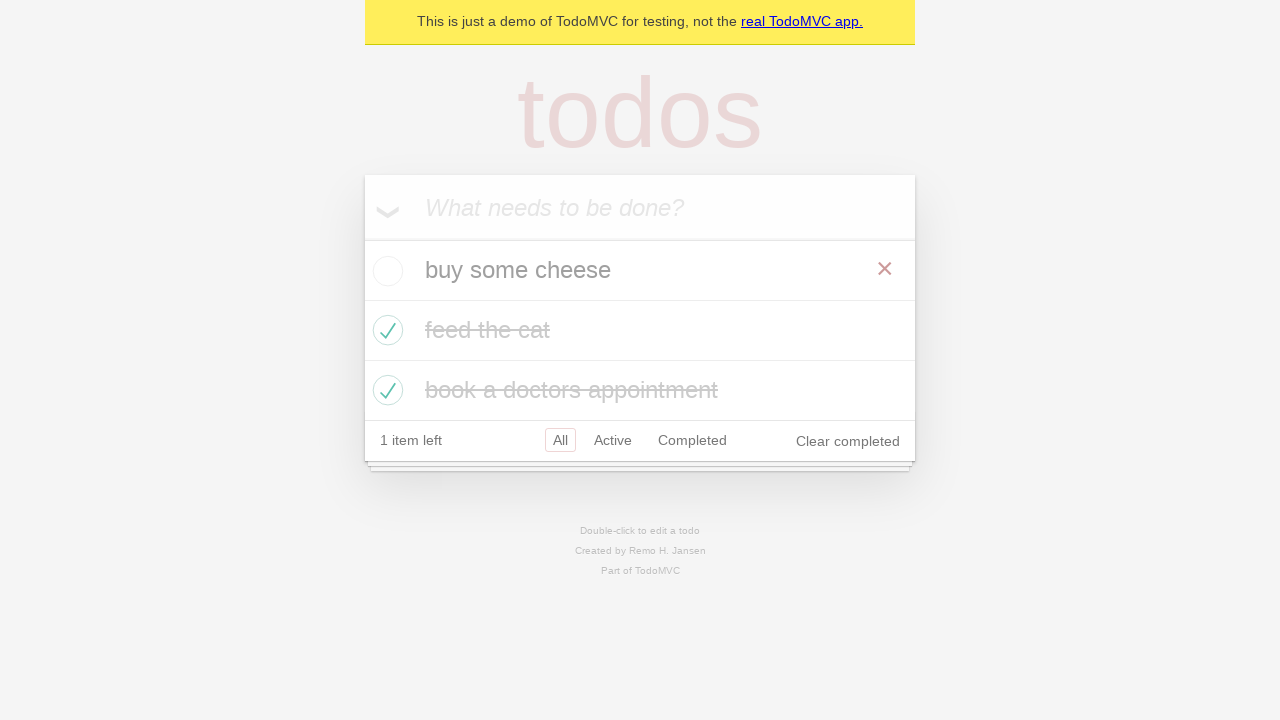

Checked the first todo item again at (385, 271) on internal:testid=[data-testid="todo-item"s] >> nth=0 >> internal:role=checkbox
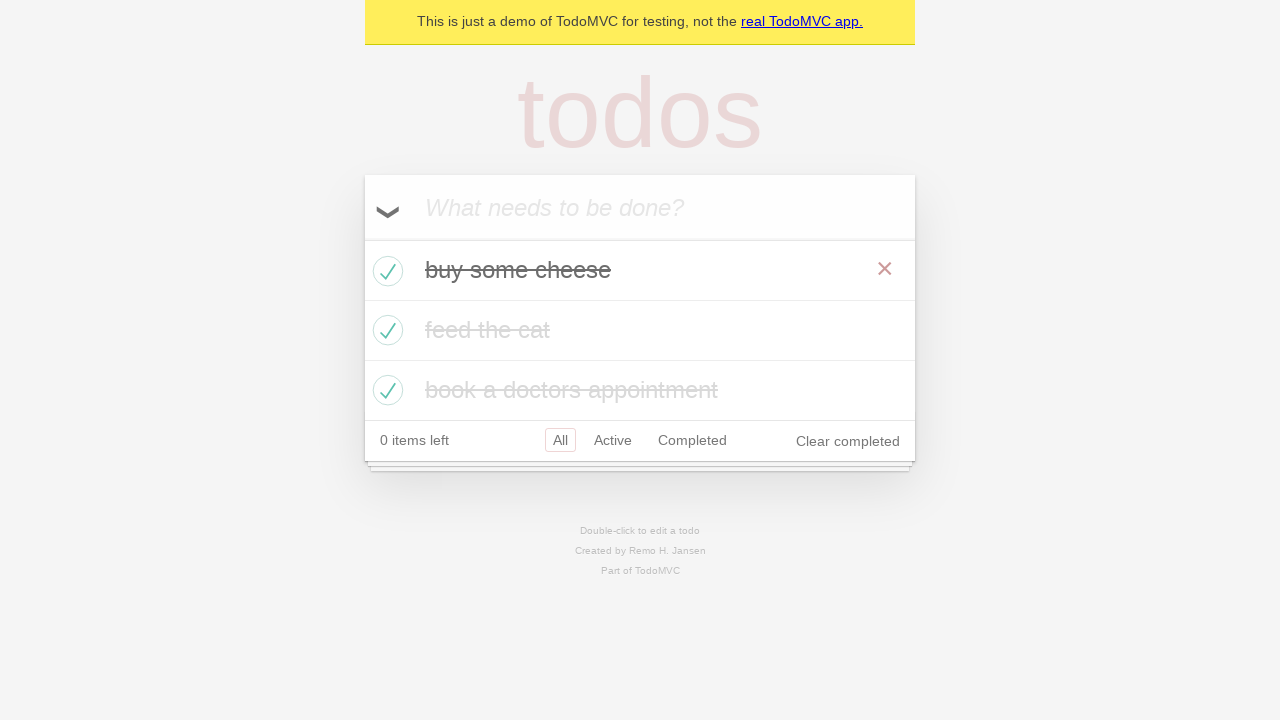

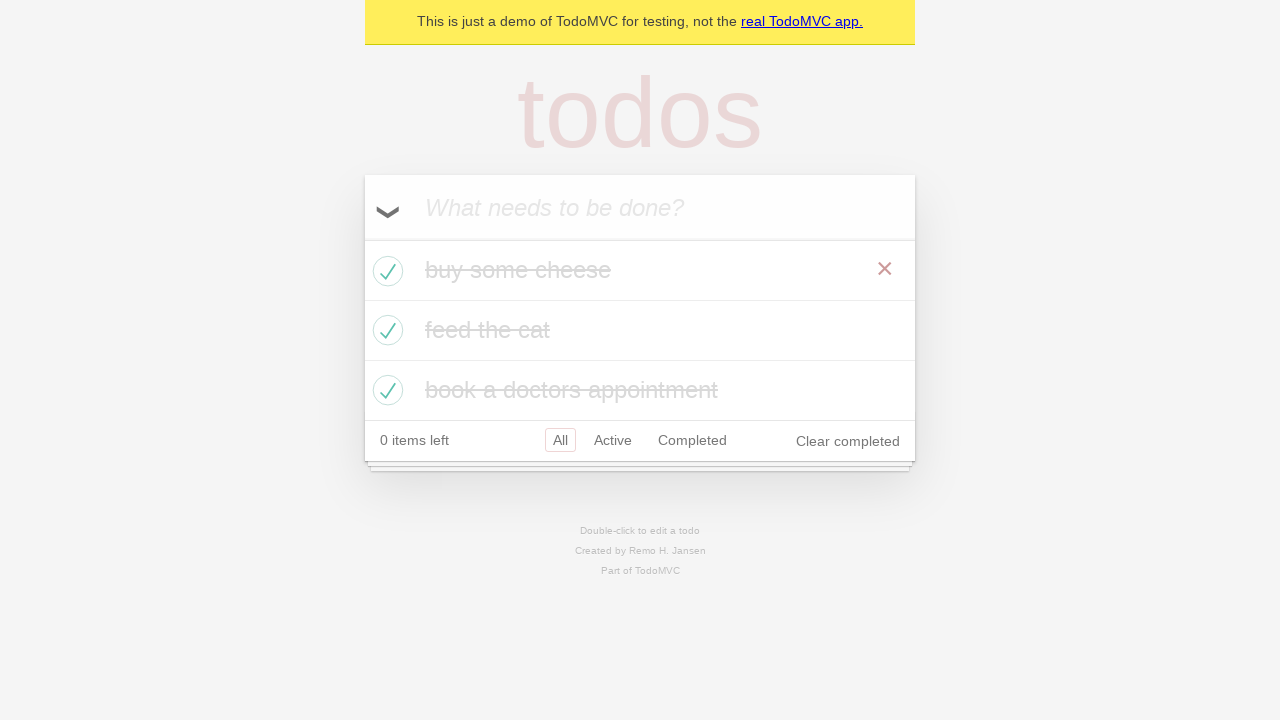